Creates a new task in a CRUD application by filling in task name and content fields, then submitting the form

Starting URL: https://maciek2k3.github.io/

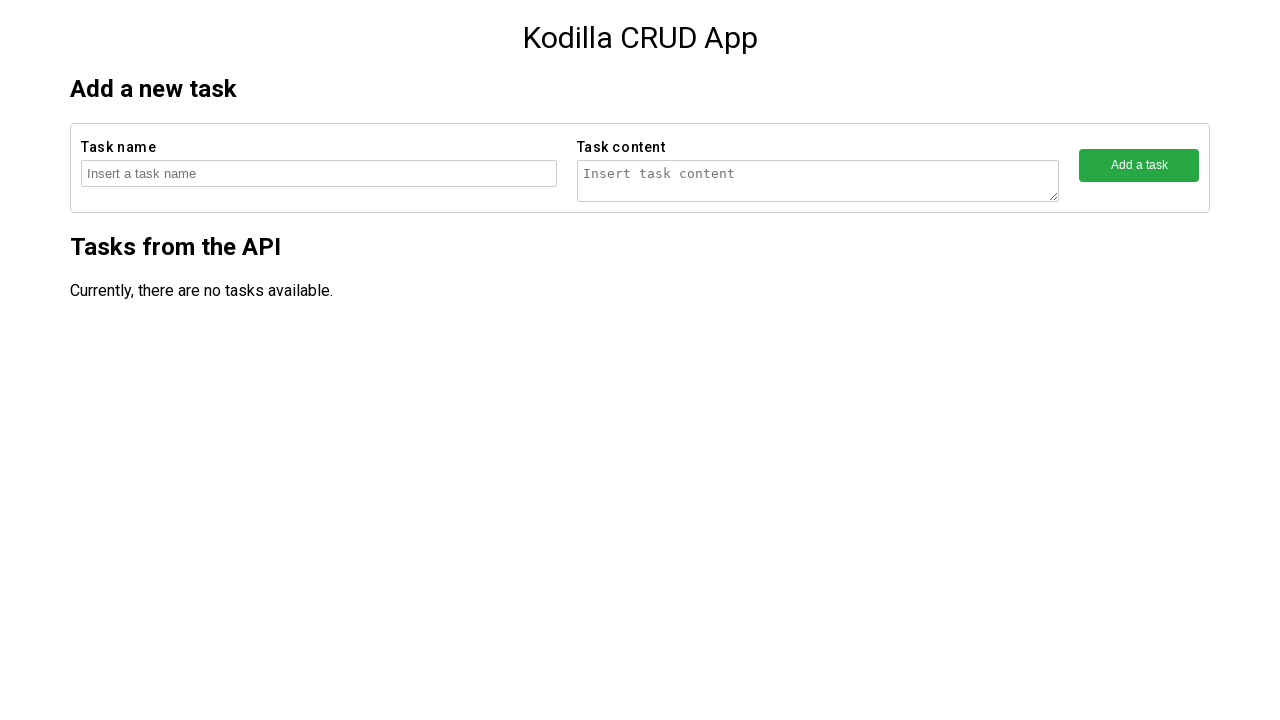

Filled task name field with 'Task number 13221' on //form[contains(@action,'createTask')]/fieldset[1]/input
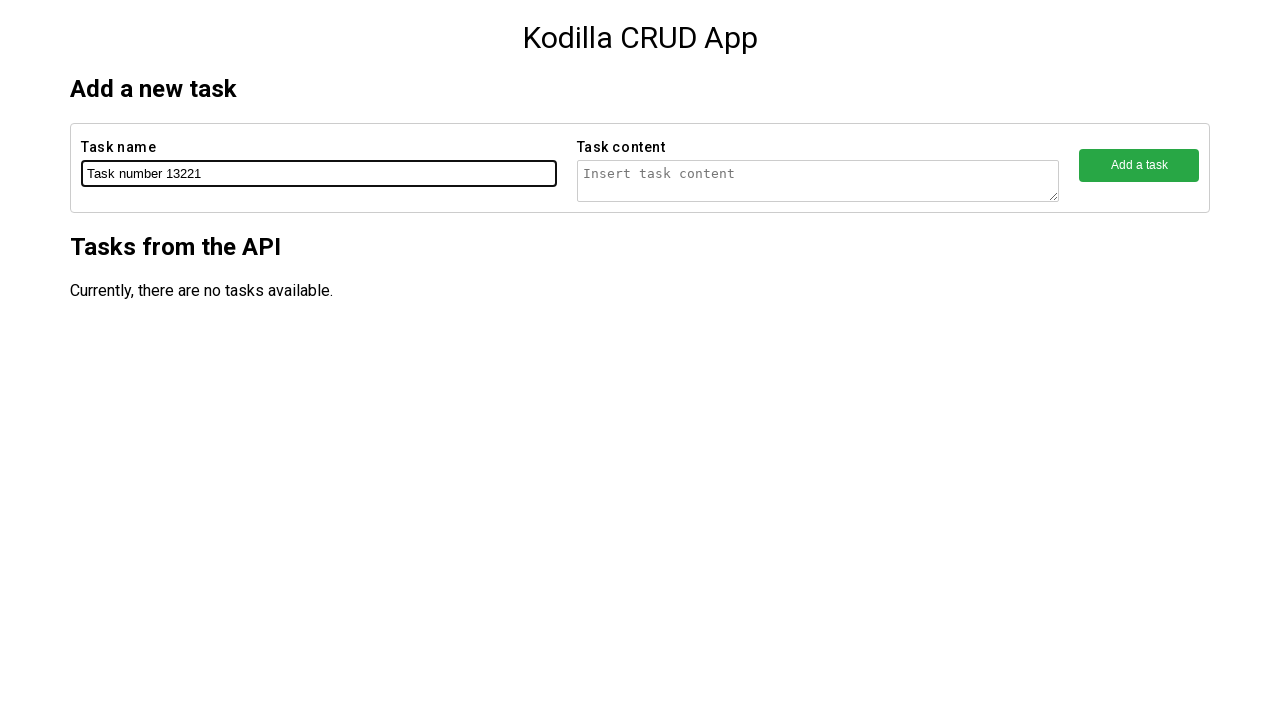

Filled task content field with 'Task number 13221 content' on //form[contains(@action,'createTask')]/fieldset[2]/textarea
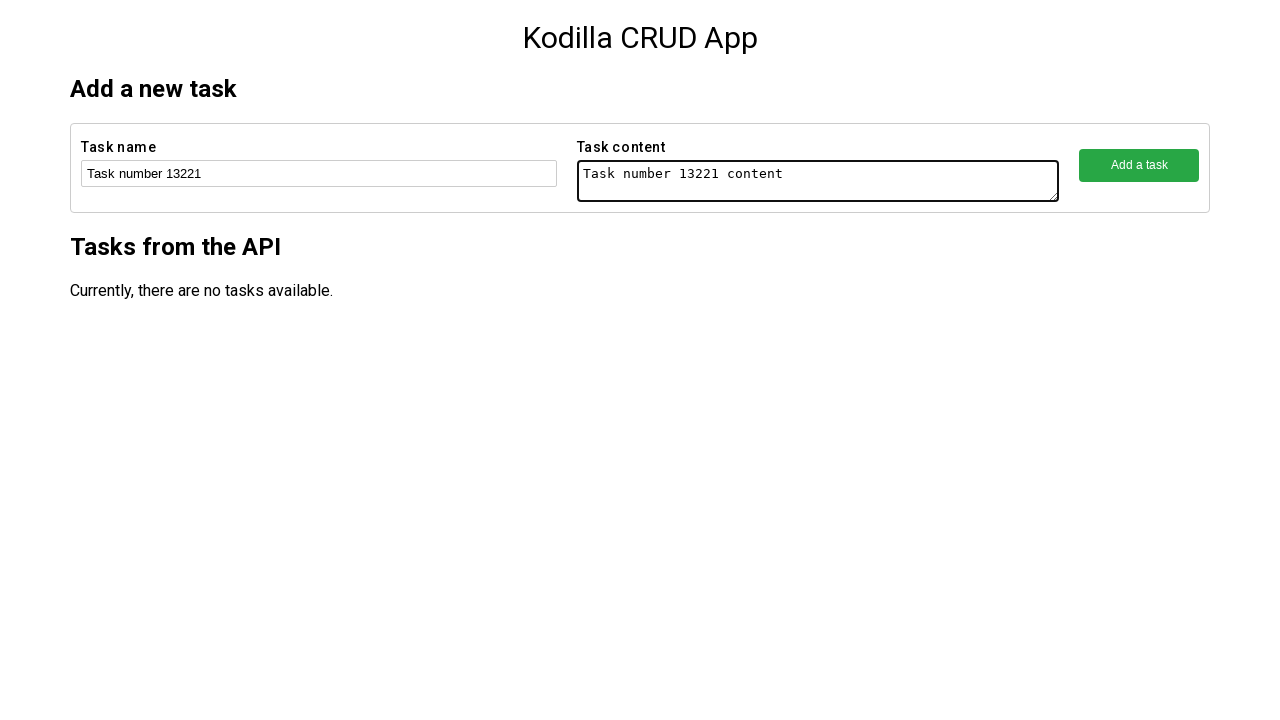

Clicked add button to create task at (1139, 165) on xpath=//form[contains(@action,'createTask')]/fieldset[3]/button
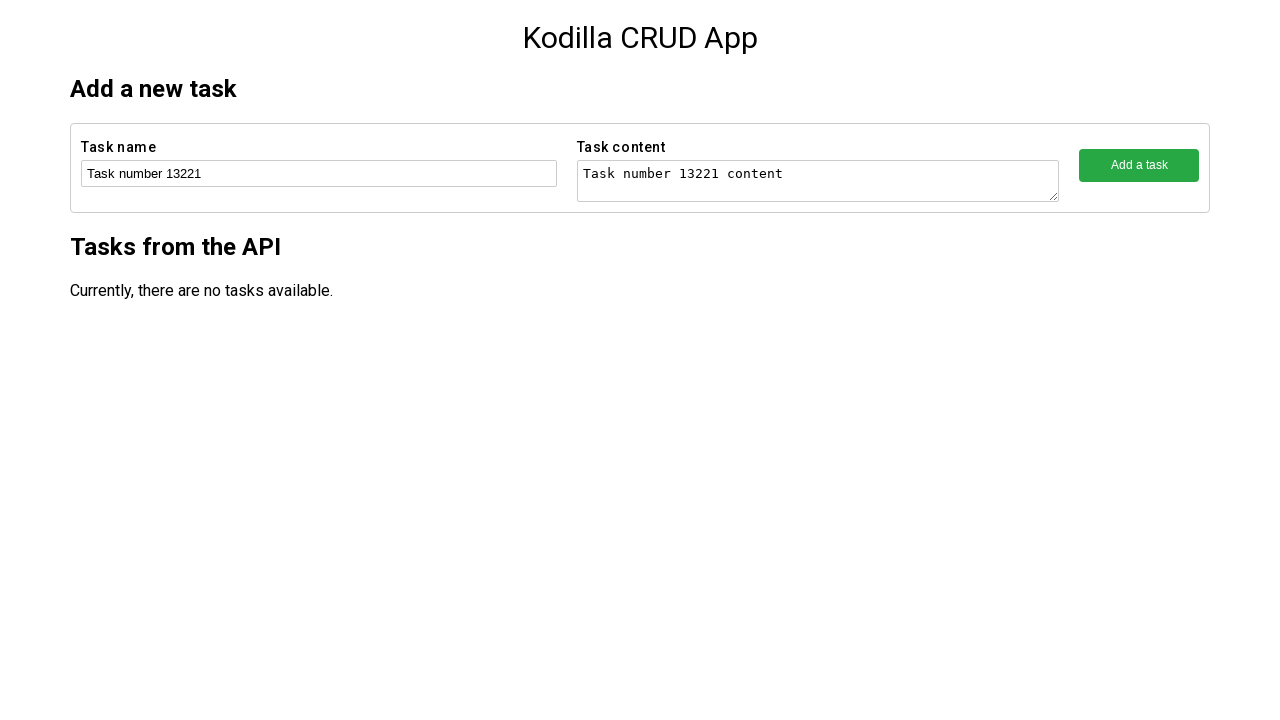

Waited 2 seconds for task creation to complete
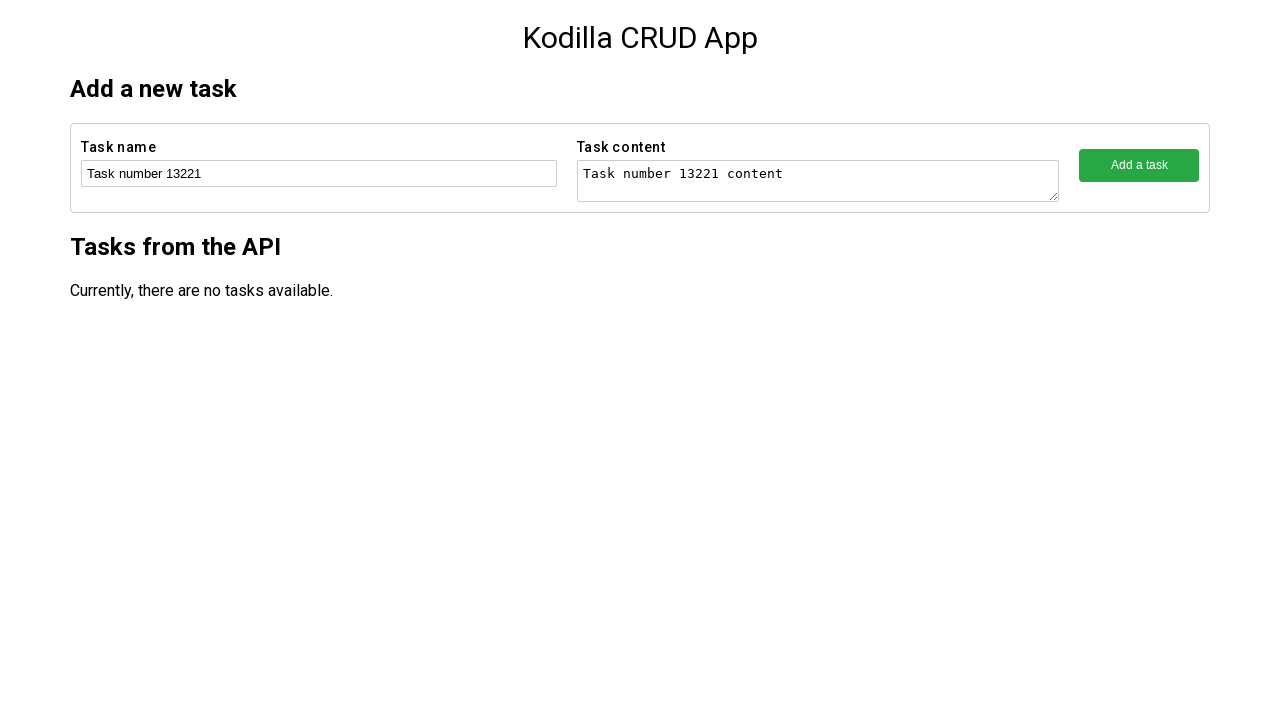

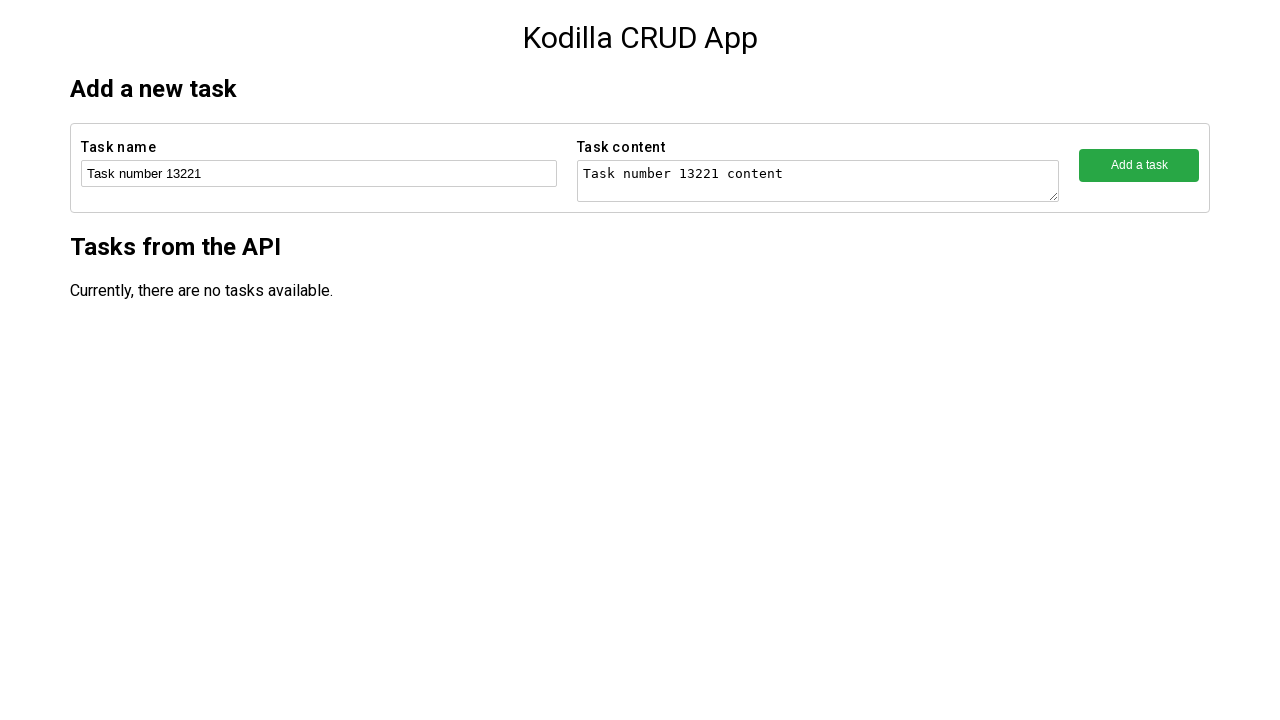